Tests that edits are saved when the edit field loses focus (blur event)

Starting URL: https://demo.playwright.dev/todomvc

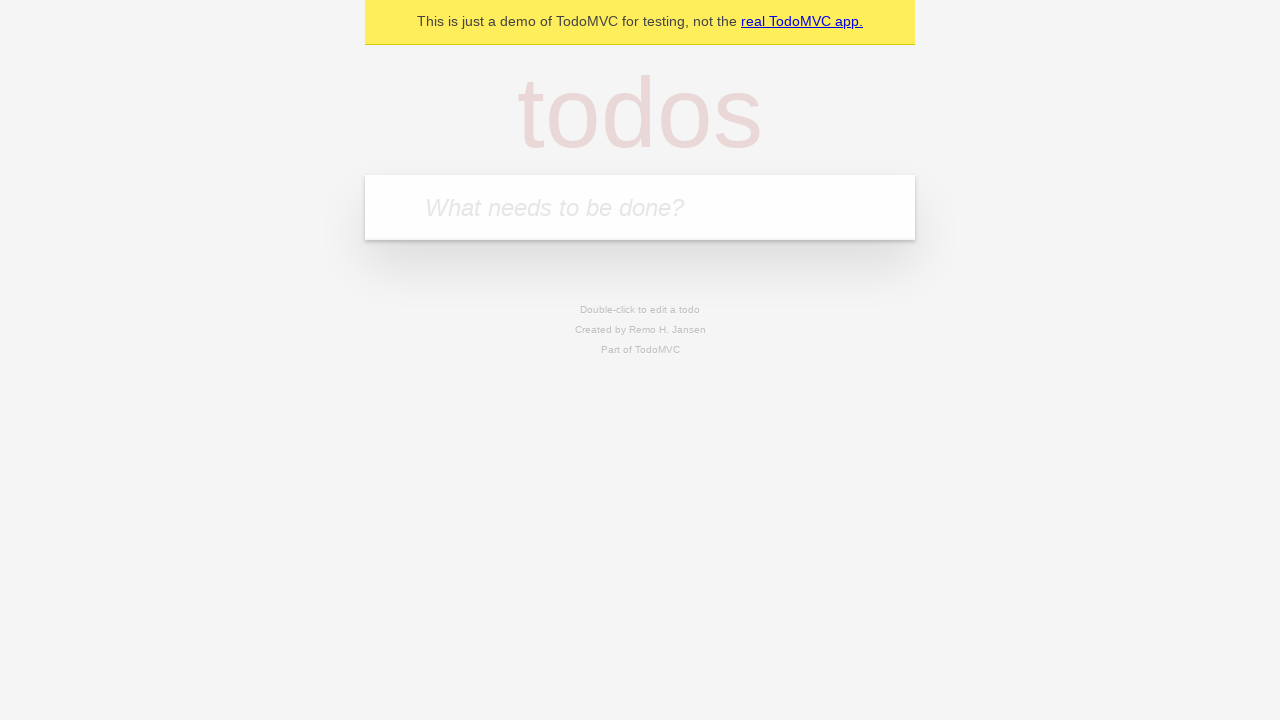

Filled new todo field with 'buy some cheese' on internal:attr=[placeholder="What needs to be done?"i]
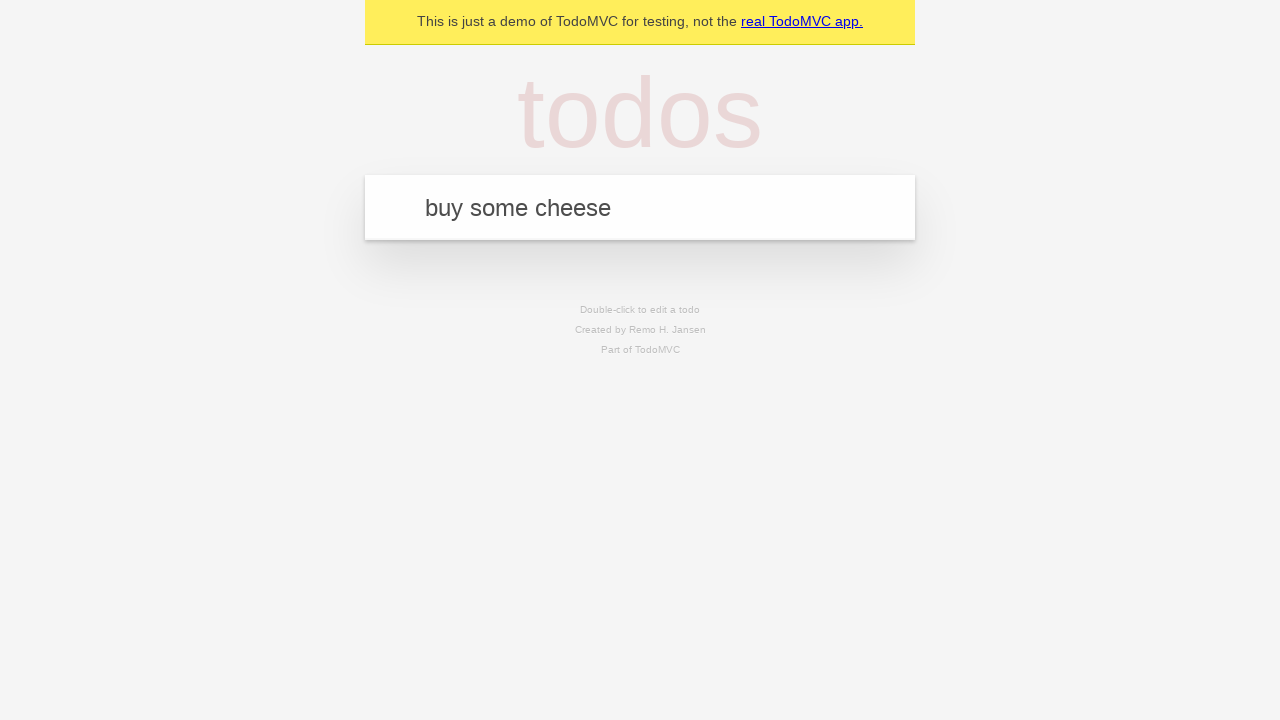

Pressed Enter to create todo 'buy some cheese' on internal:attr=[placeholder="What needs to be done?"i]
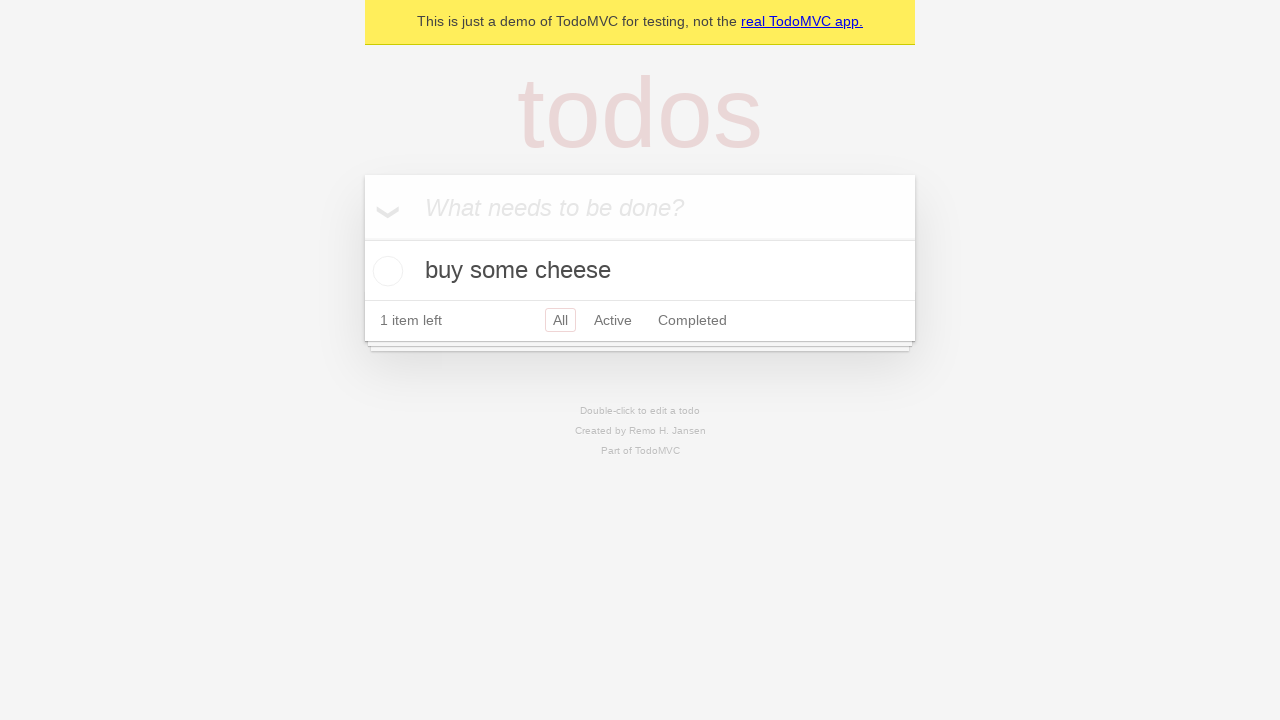

Filled new todo field with 'feed the cat' on internal:attr=[placeholder="What needs to be done?"i]
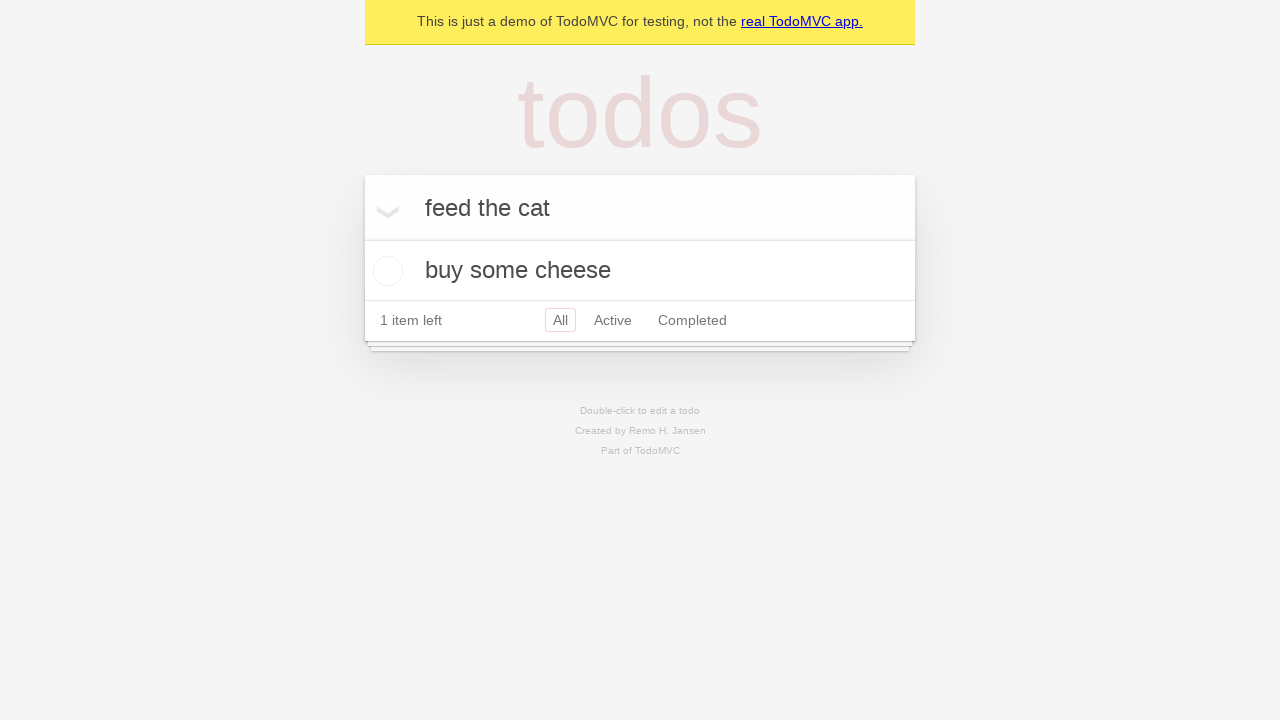

Pressed Enter to create todo 'feed the cat' on internal:attr=[placeholder="What needs to be done?"i]
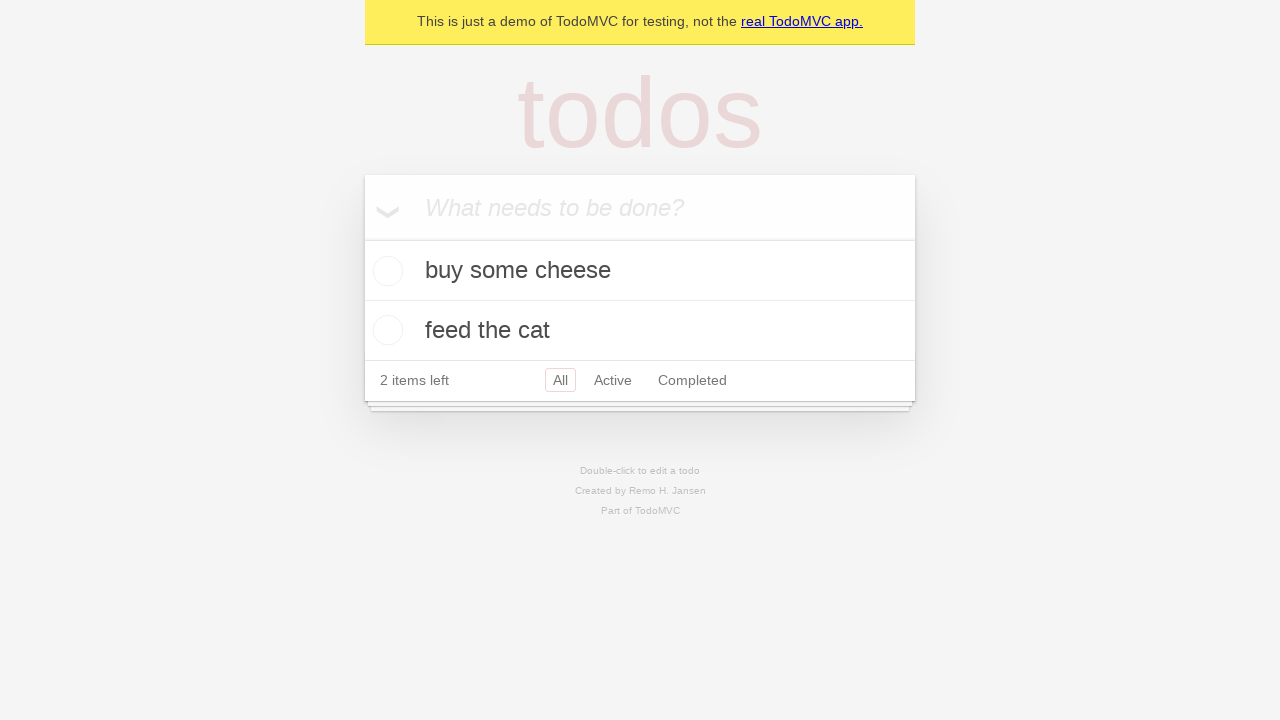

Filled new todo field with 'book a doctors appointment' on internal:attr=[placeholder="What needs to be done?"i]
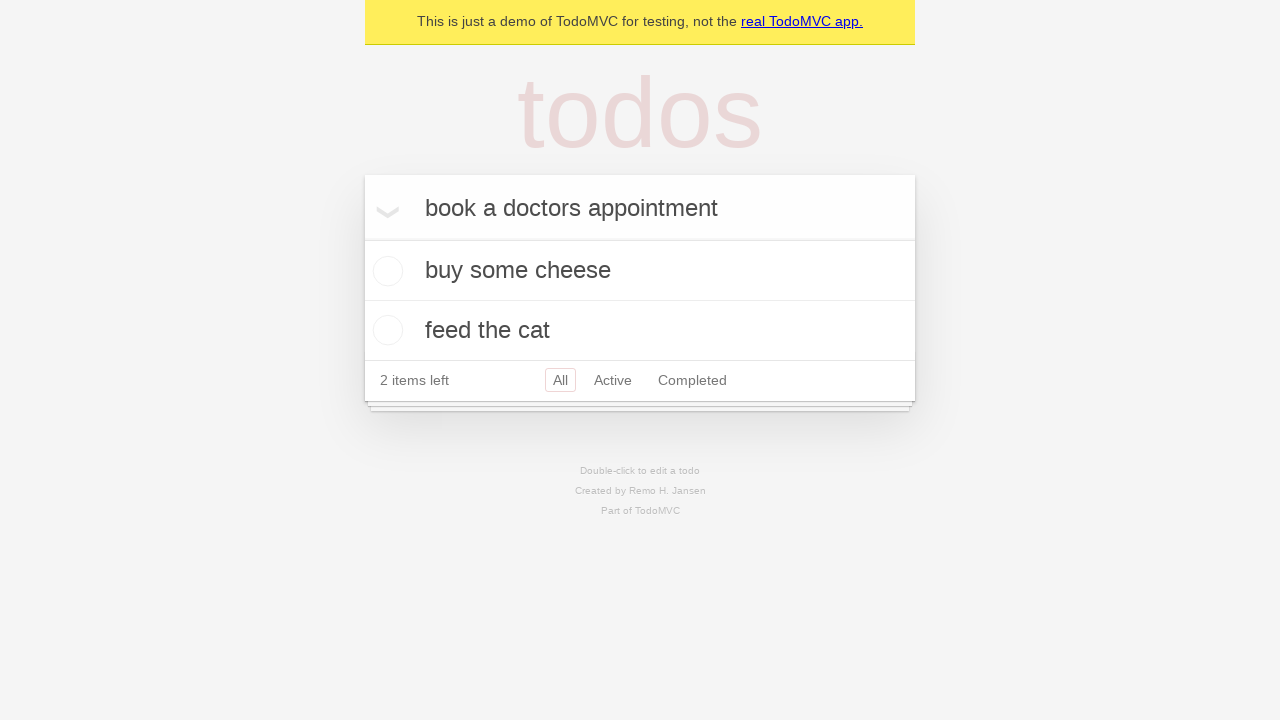

Pressed Enter to create todo 'book a doctors appointment' on internal:attr=[placeholder="What needs to be done?"i]
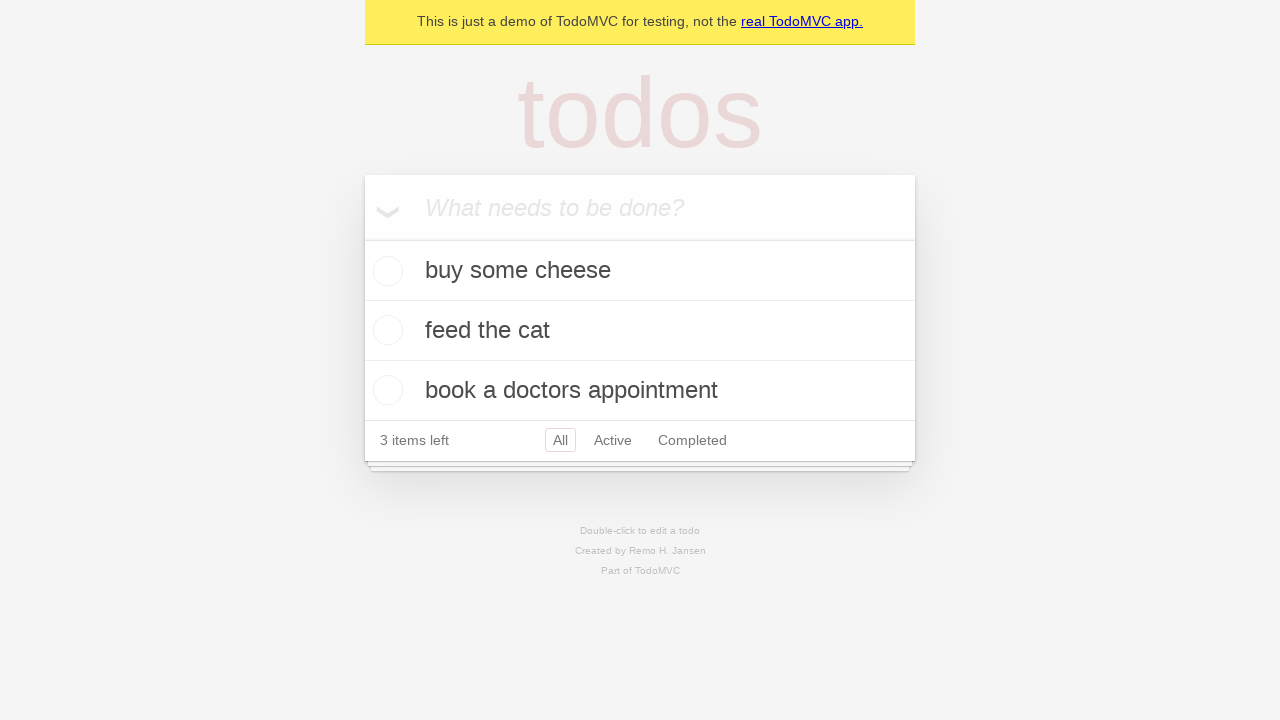

Double-clicked second todo item to enter edit mode at (640, 331) on internal:testid=[data-testid="todo-item"s] >> nth=1
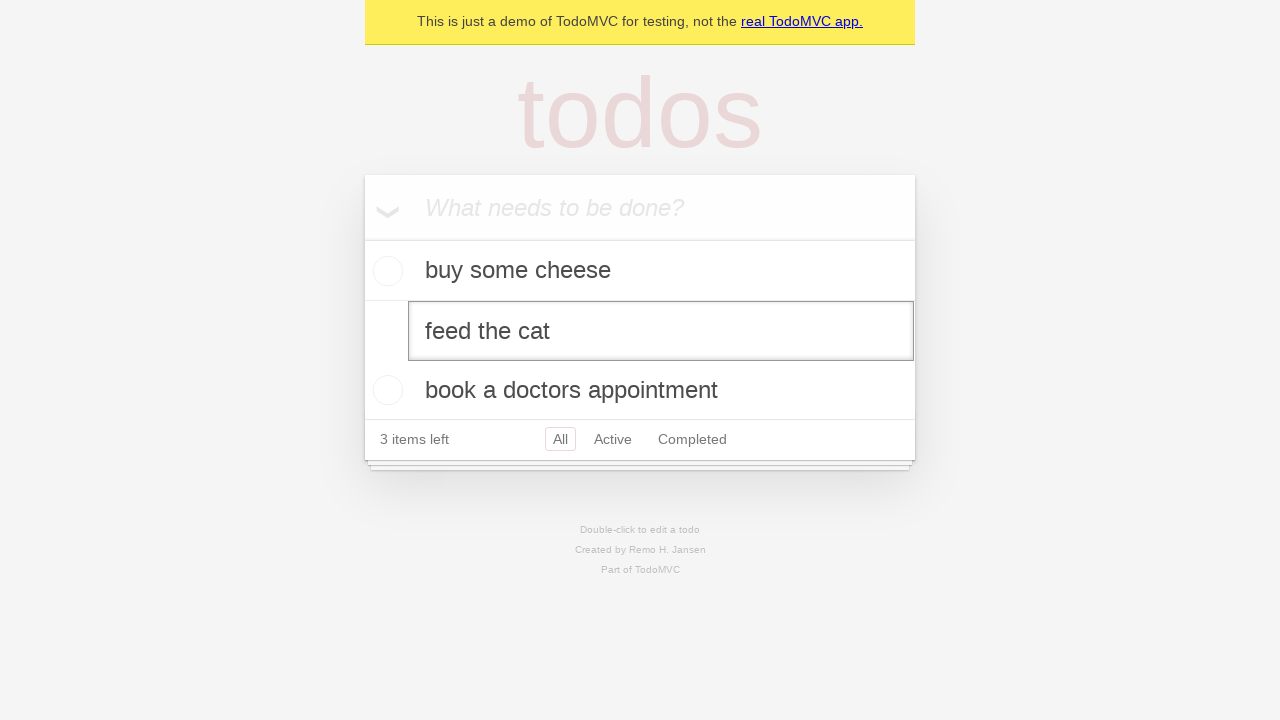

Filled edit field with 'buy some sausages' on internal:testid=[data-testid="todo-item"s] >> nth=1 >> internal:role=textbox[nam
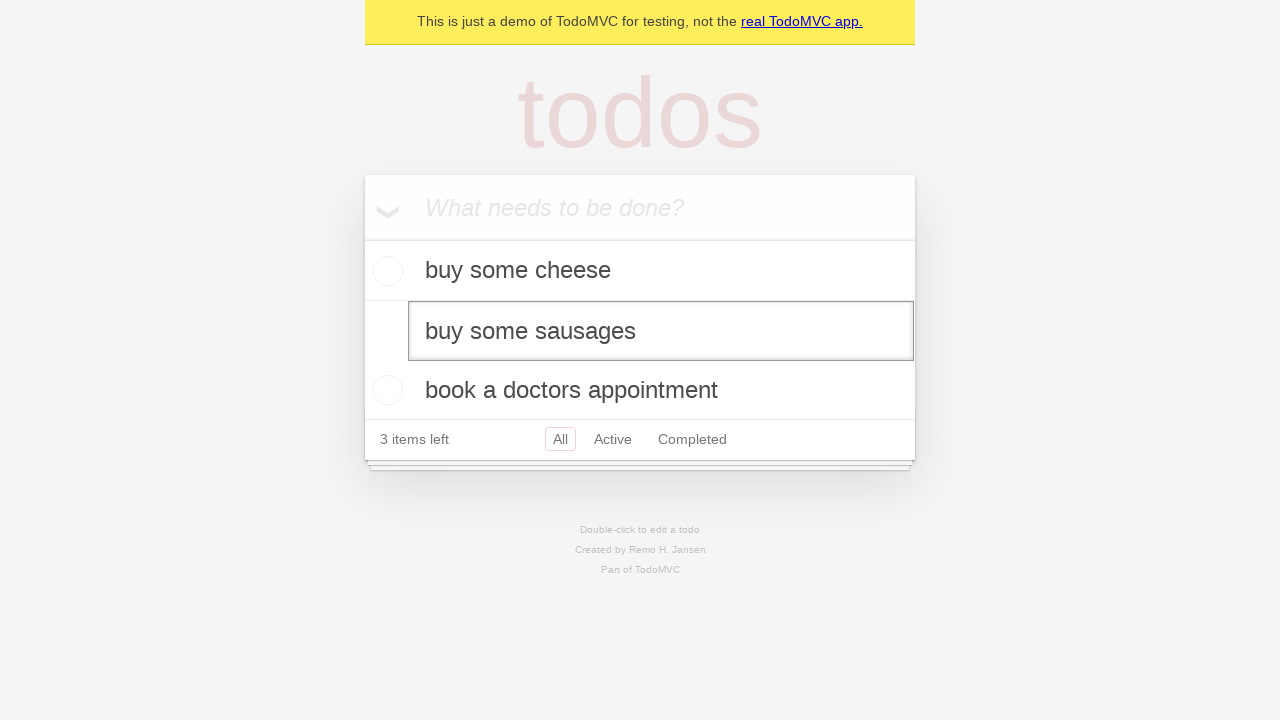

Dispatched blur event to save edit
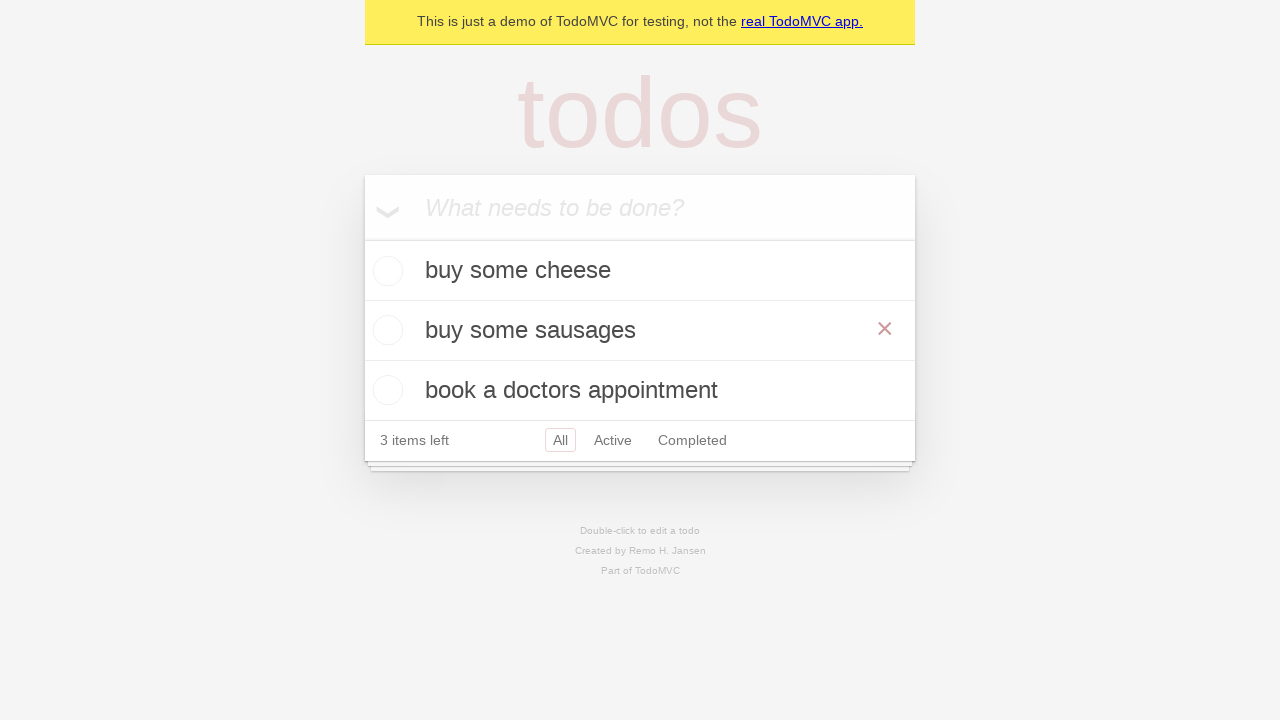

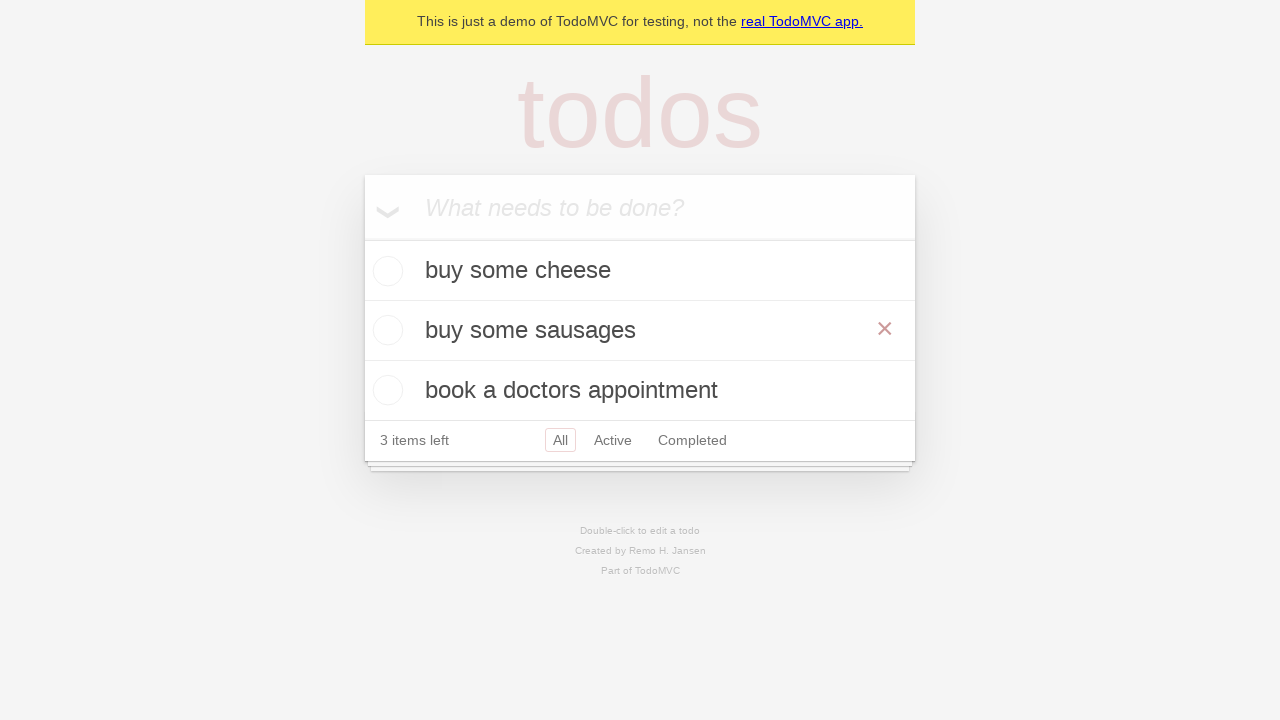